Tests passenger count selection by opening the dropdown, incrementing adult count to 5, and verifying the displayed text

Starting URL: https://rahulshettyacademy.com/dropdownsPractise/

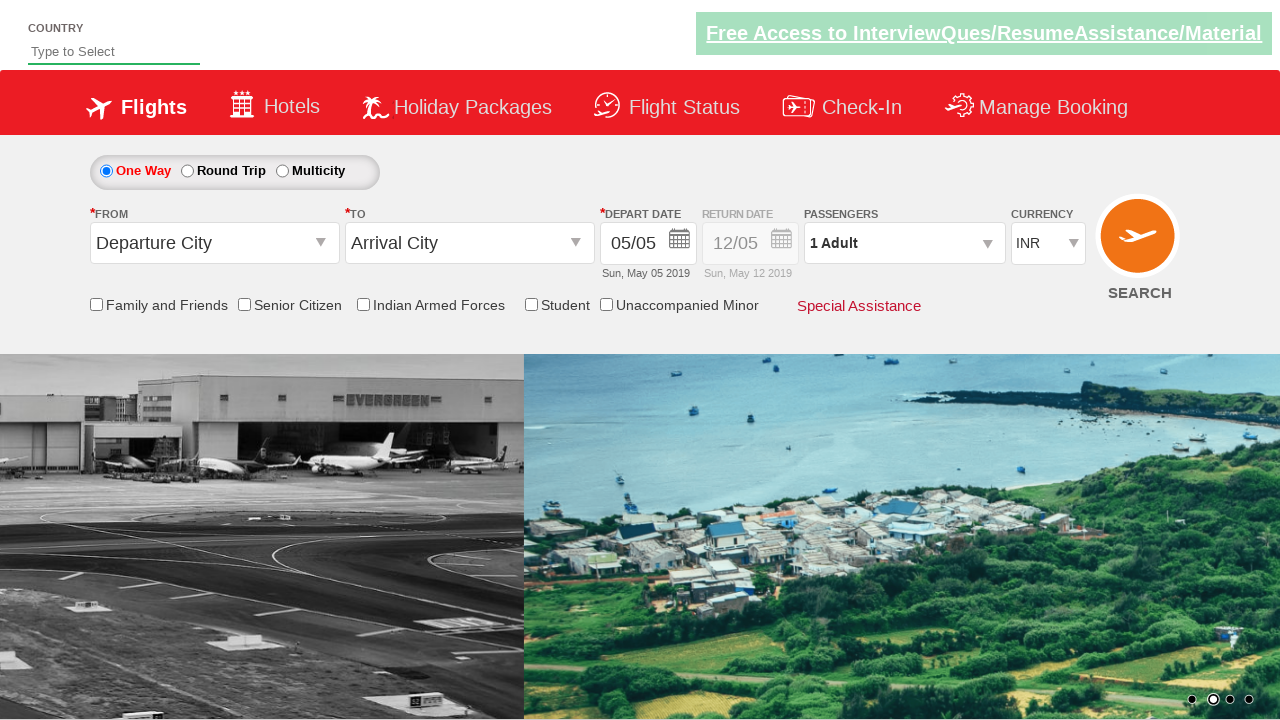

Clicked on passenger info dropdown to open it at (904, 243) on #divpaxinfo
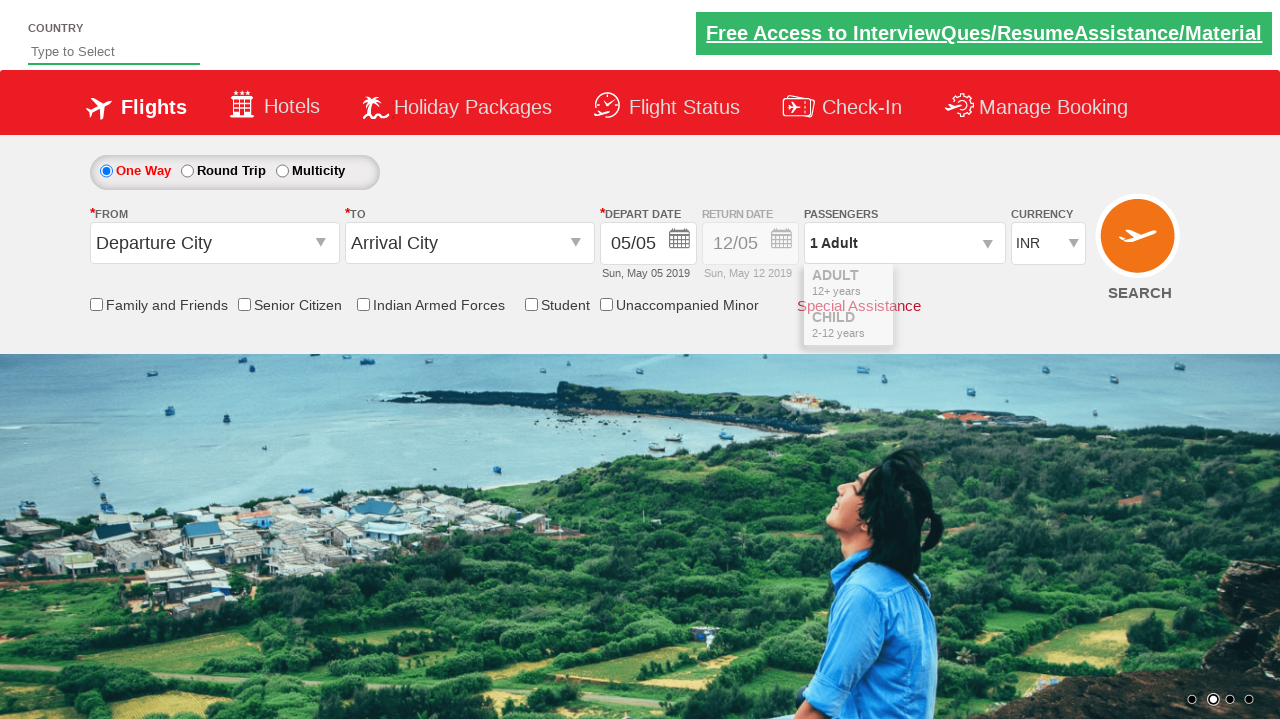

Waited 2 seconds for dropdown to fully open
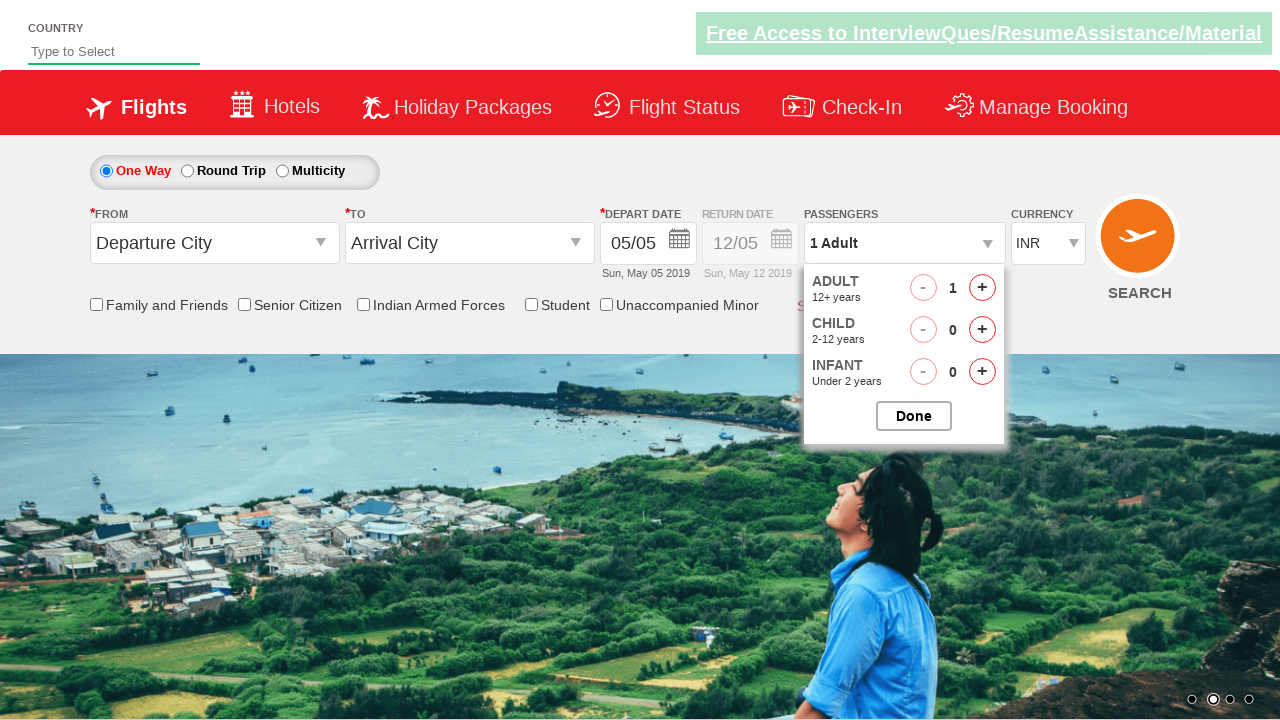

Retrieved initial passenger info text
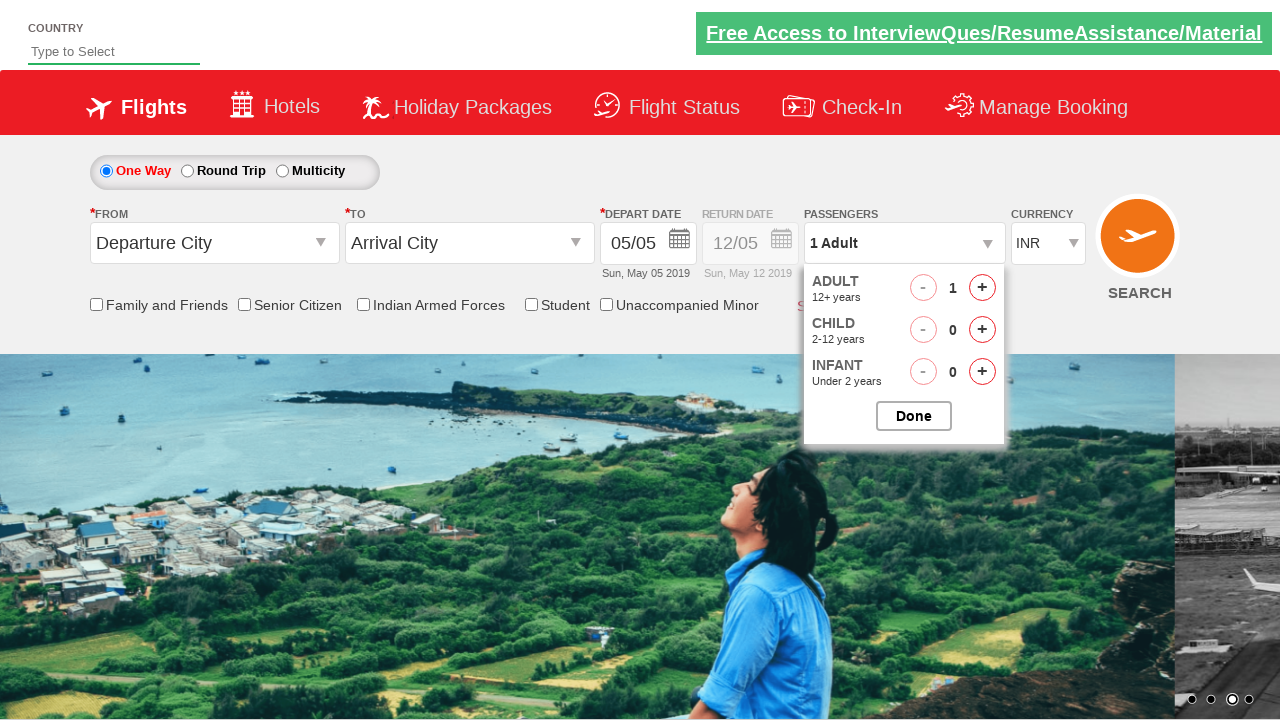

Clicked increment adult button (iteration 1/4) at (982, 288) on #hrefIncAdt
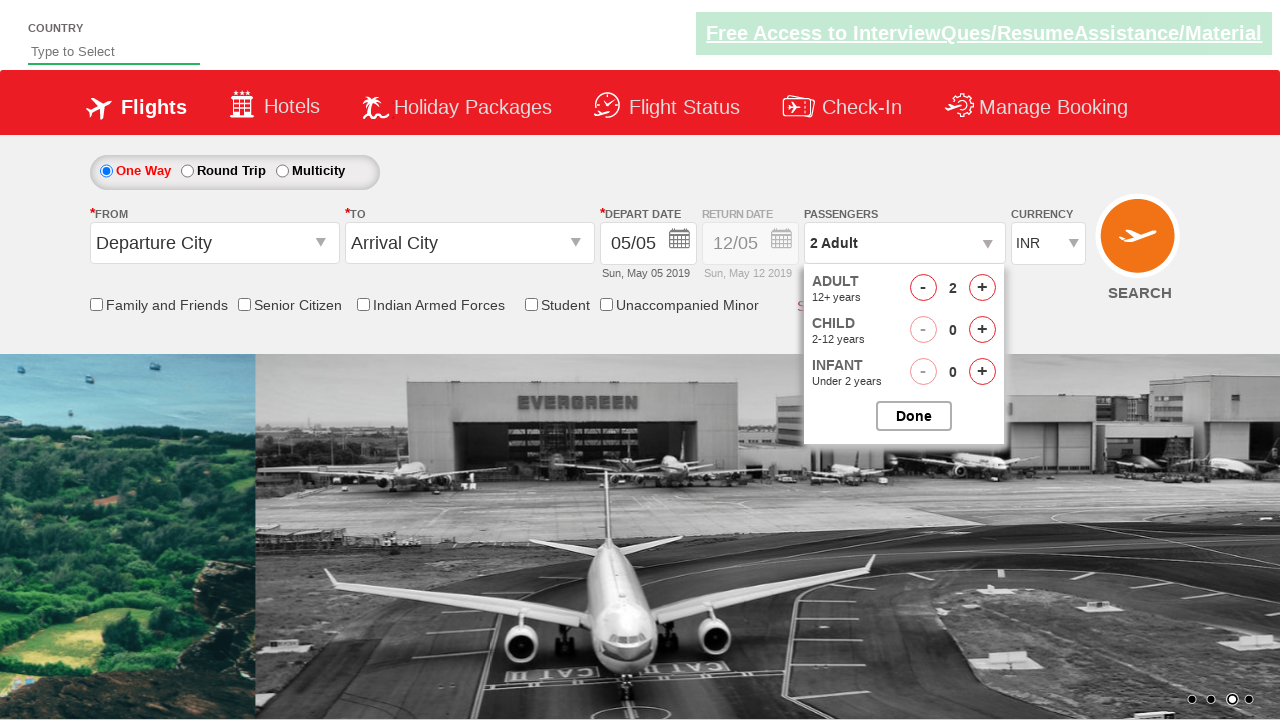

Clicked increment adult button (iteration 2/4) at (982, 288) on #hrefIncAdt
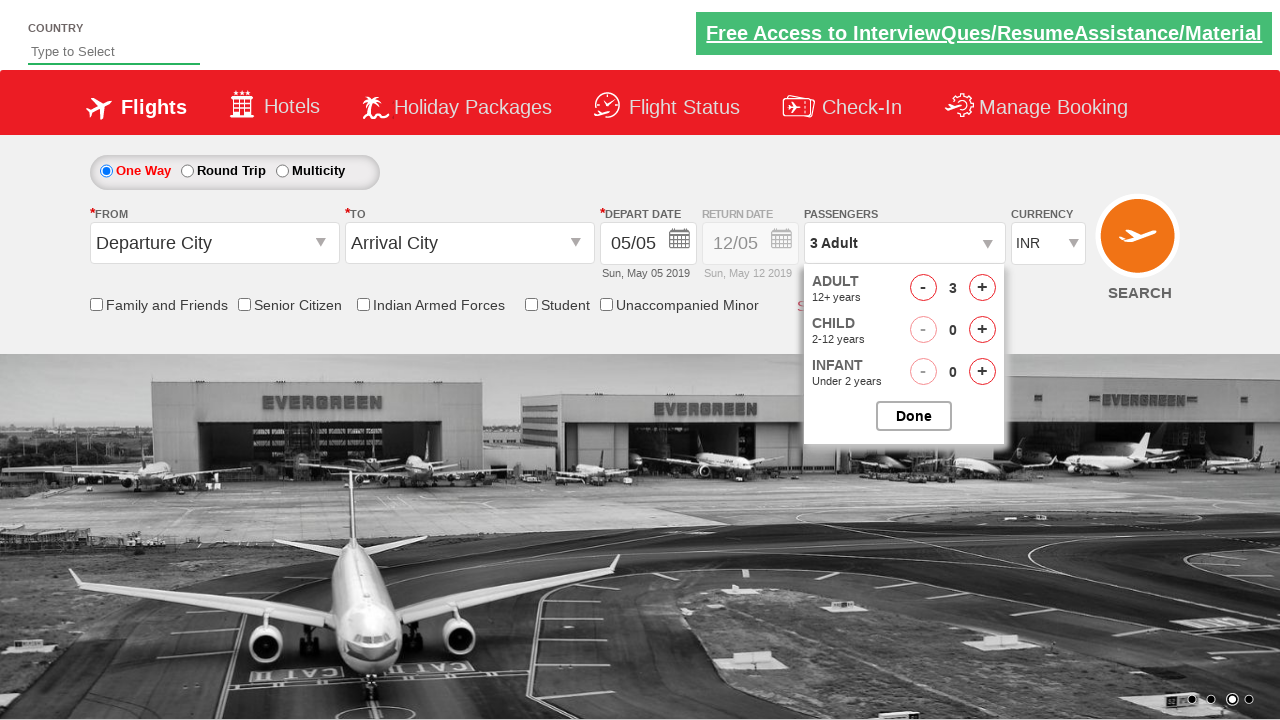

Clicked increment adult button (iteration 3/4) at (982, 288) on #hrefIncAdt
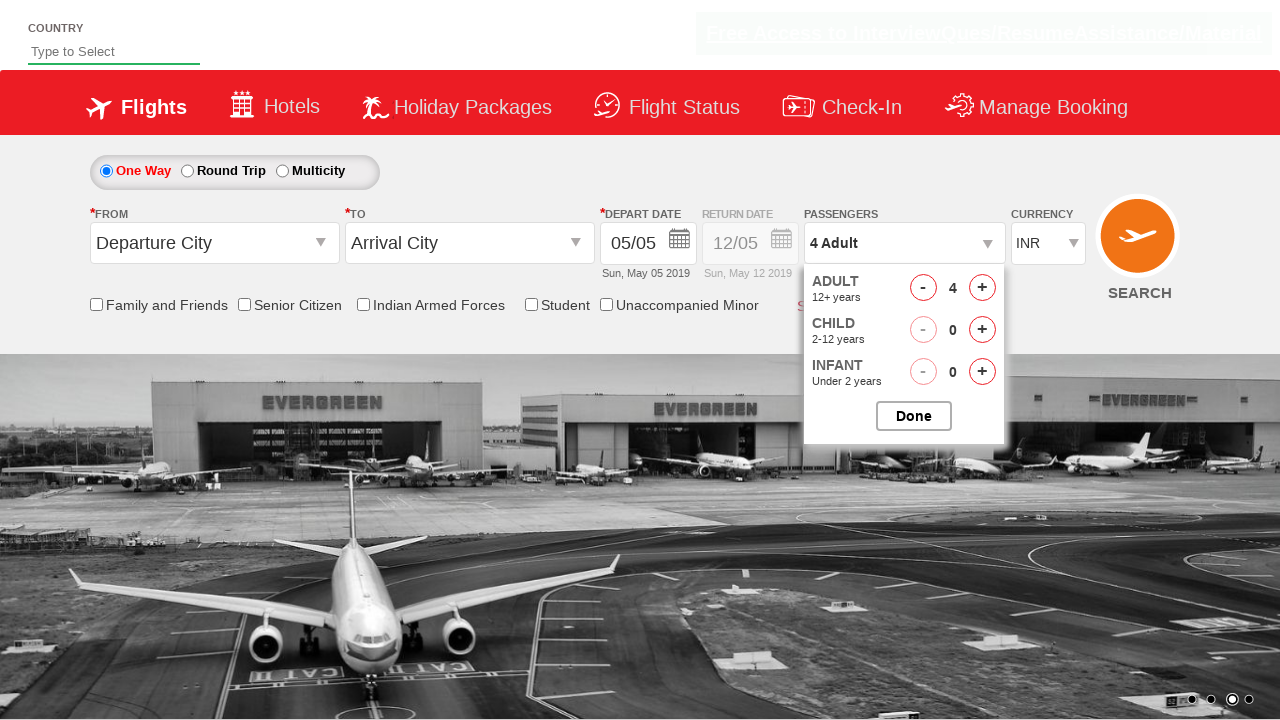

Clicked increment adult button (iteration 4/4) at (982, 288) on #hrefIncAdt
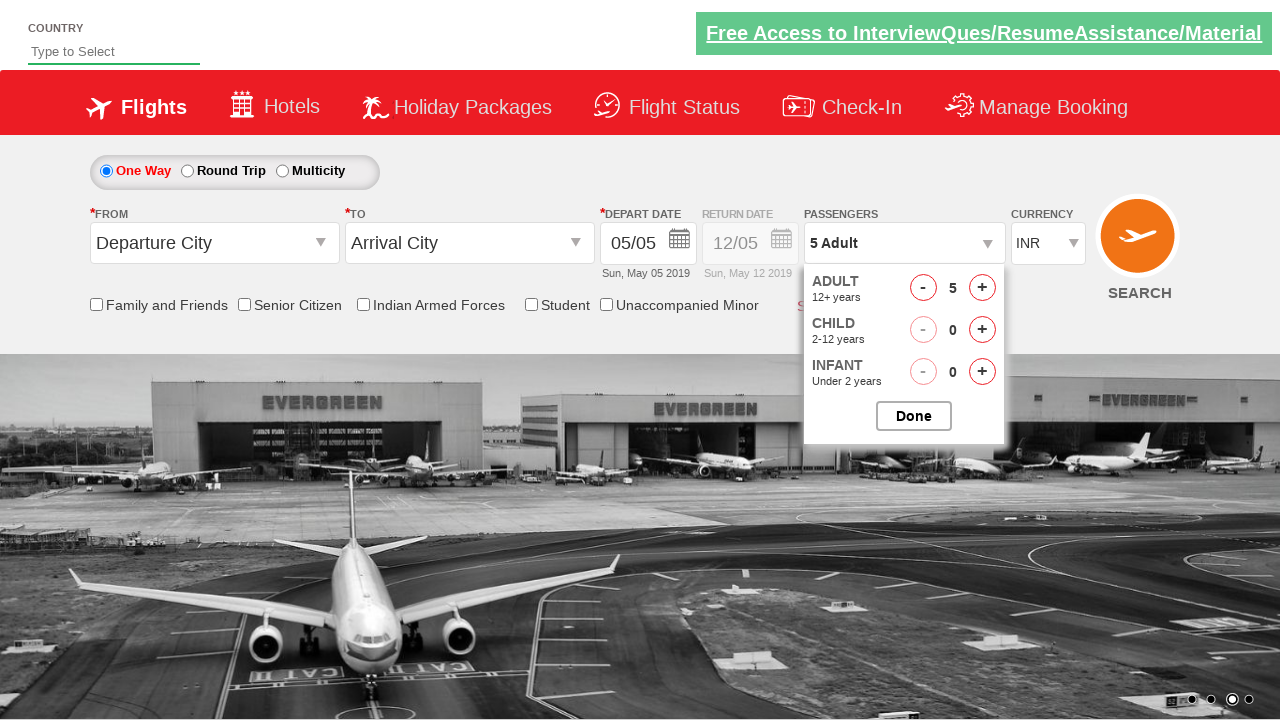

Closed the passenger selection dropdown at (914, 416) on #btnclosepaxoption
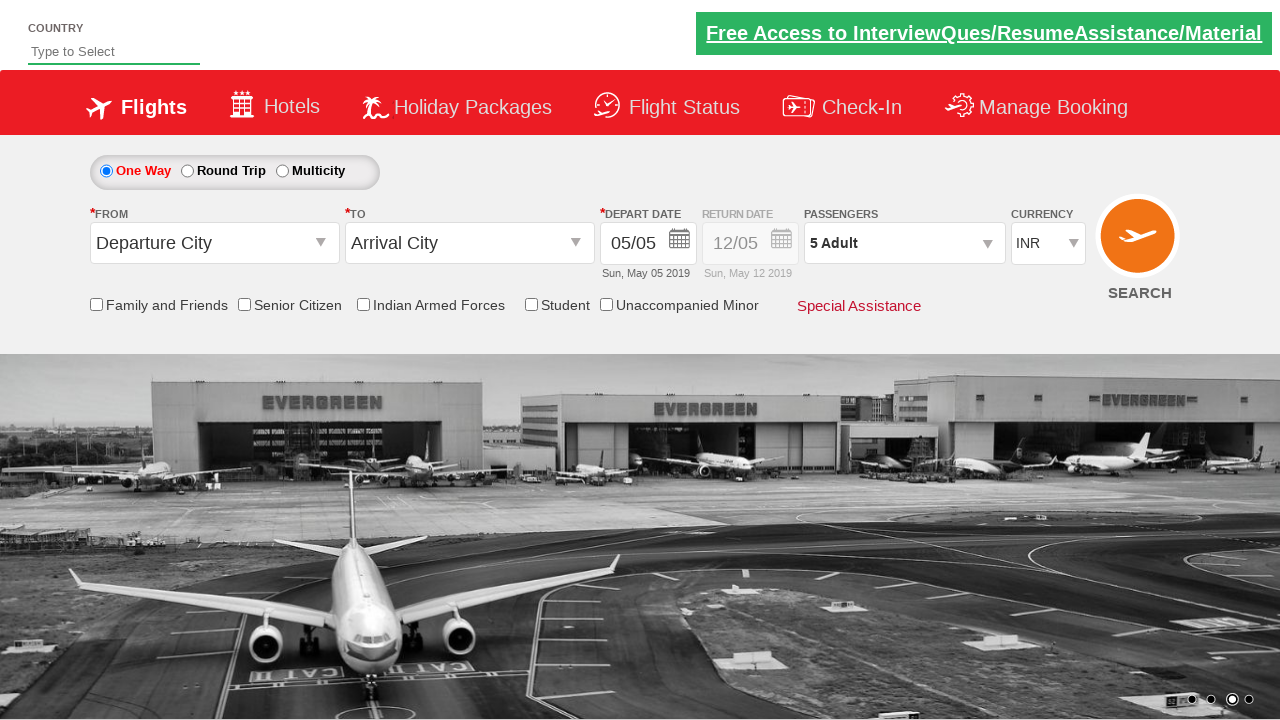

Retrieved final passenger info text for verification
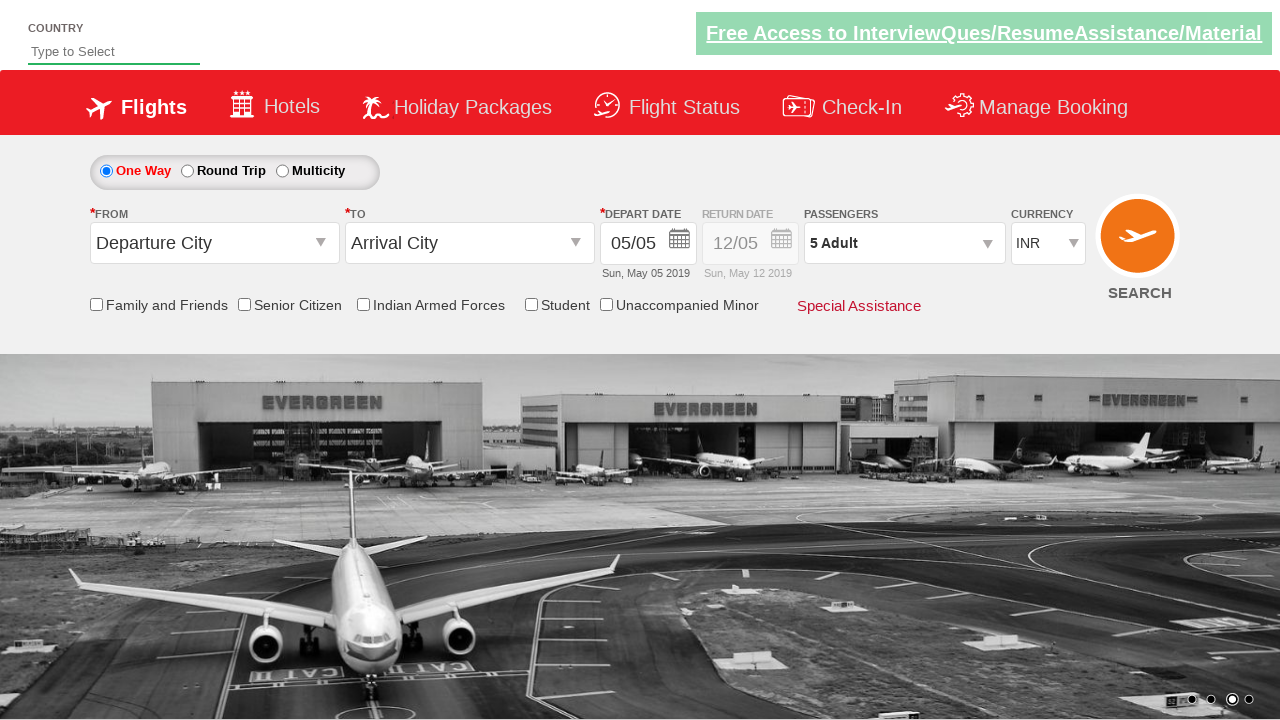

Verified passenger count is '5 Adult' - assertion passed
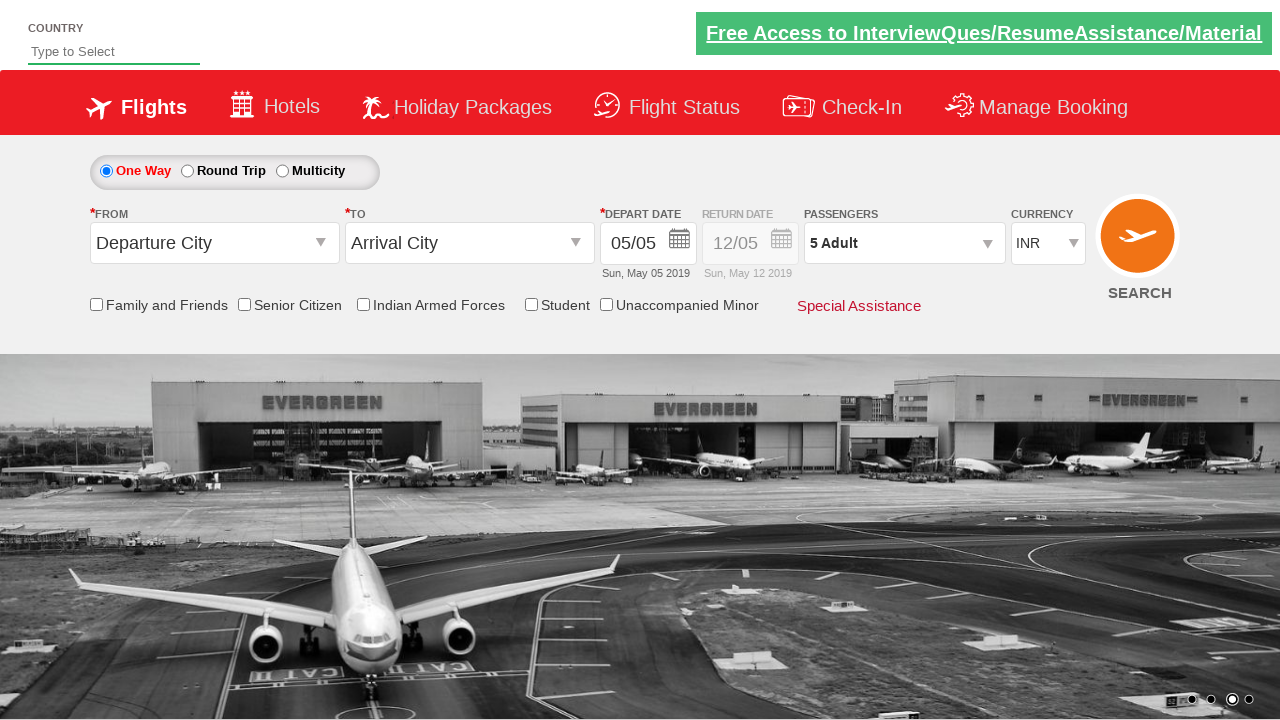

Printed final passenger info text
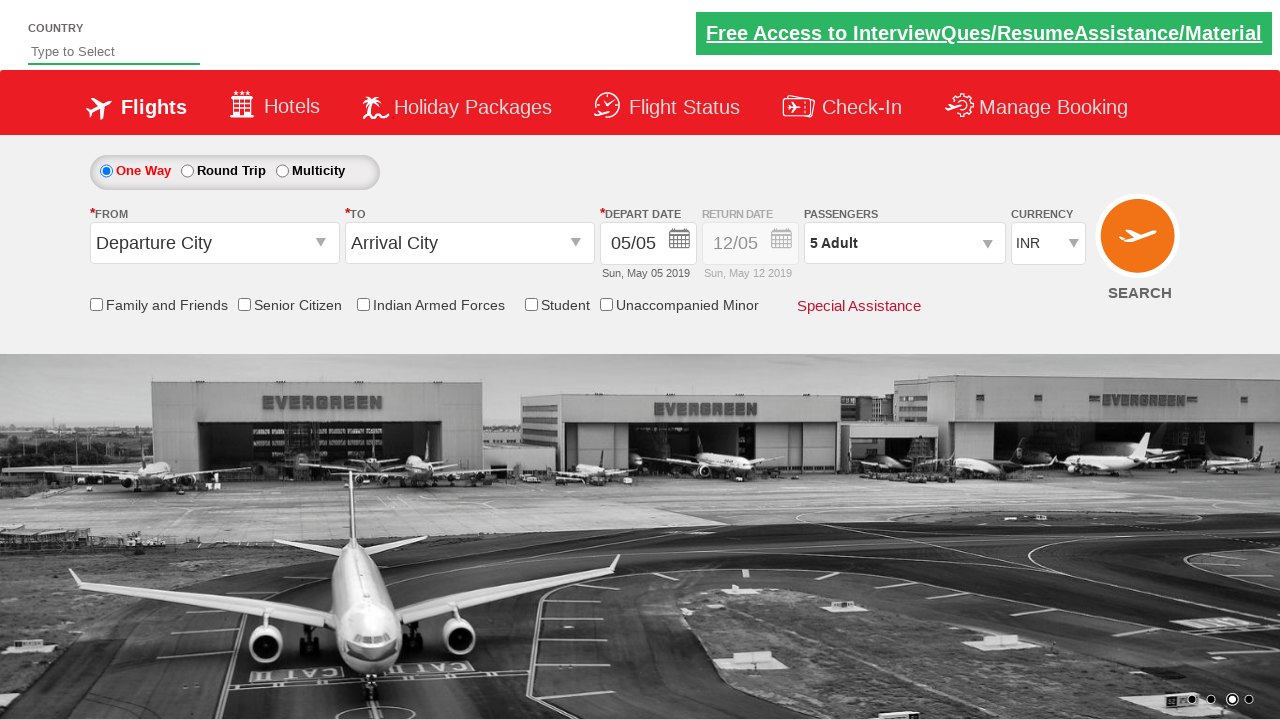

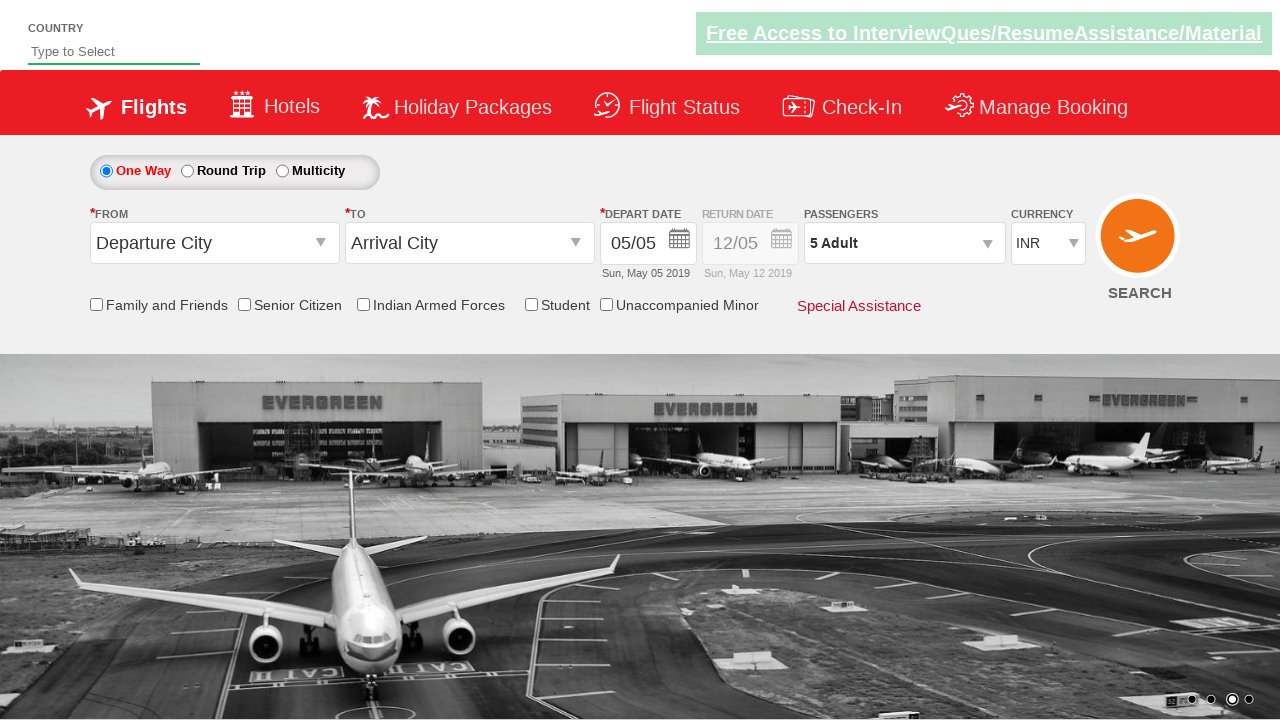